Tests navigation functionality by clicking the register button and verifying the URL changes to the registration page

Starting URL: https://qameetup.ccbp.tech/

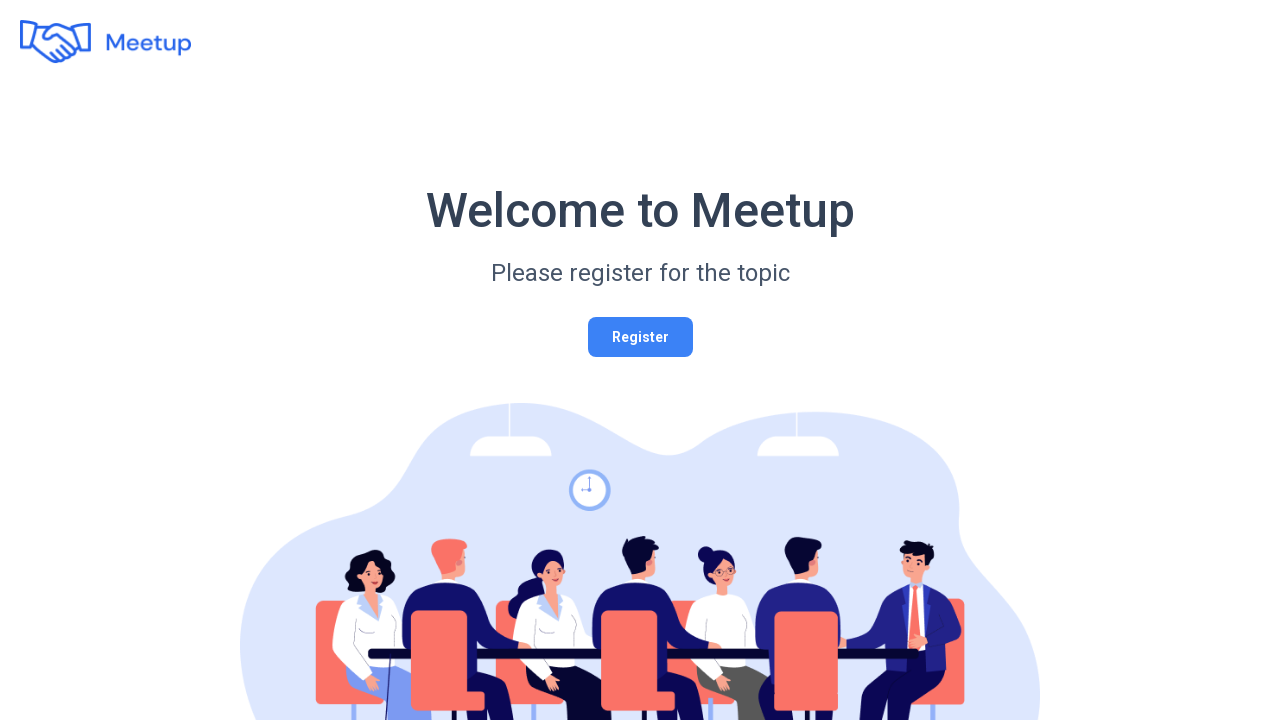

Clicked register button to navigate to registration page at (640, 337) on button
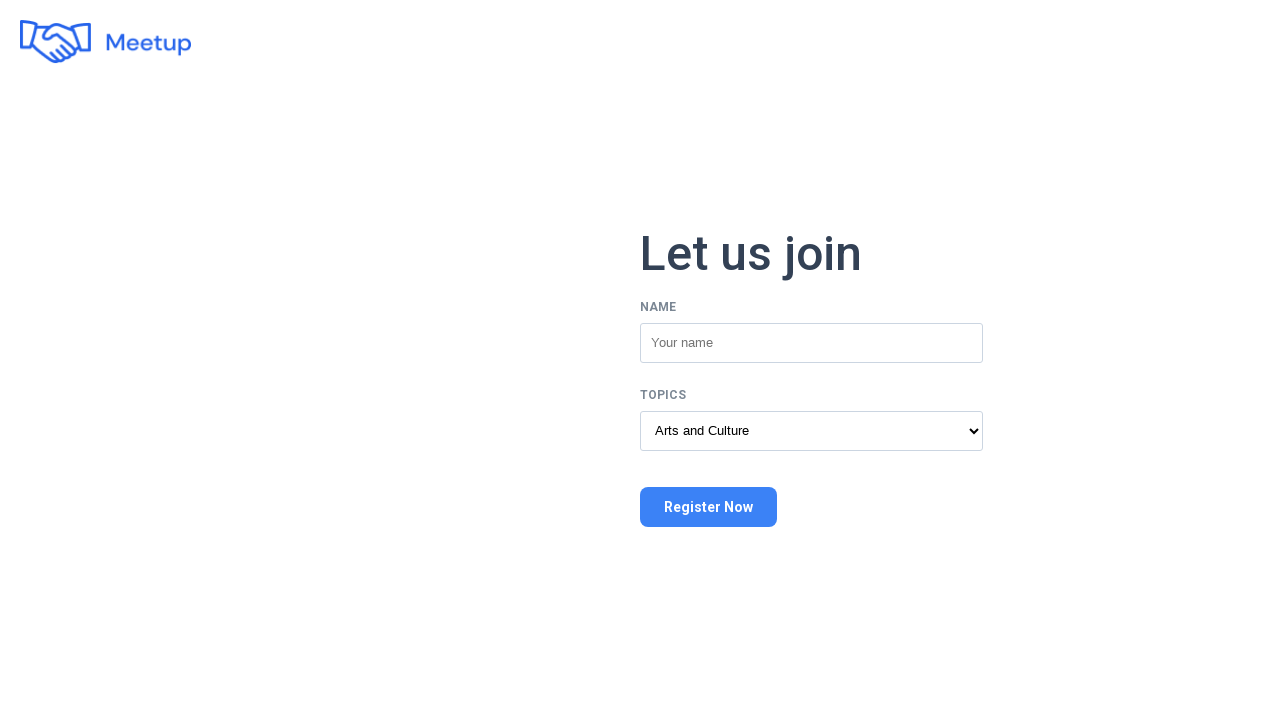

Waited for URL to change to registration page
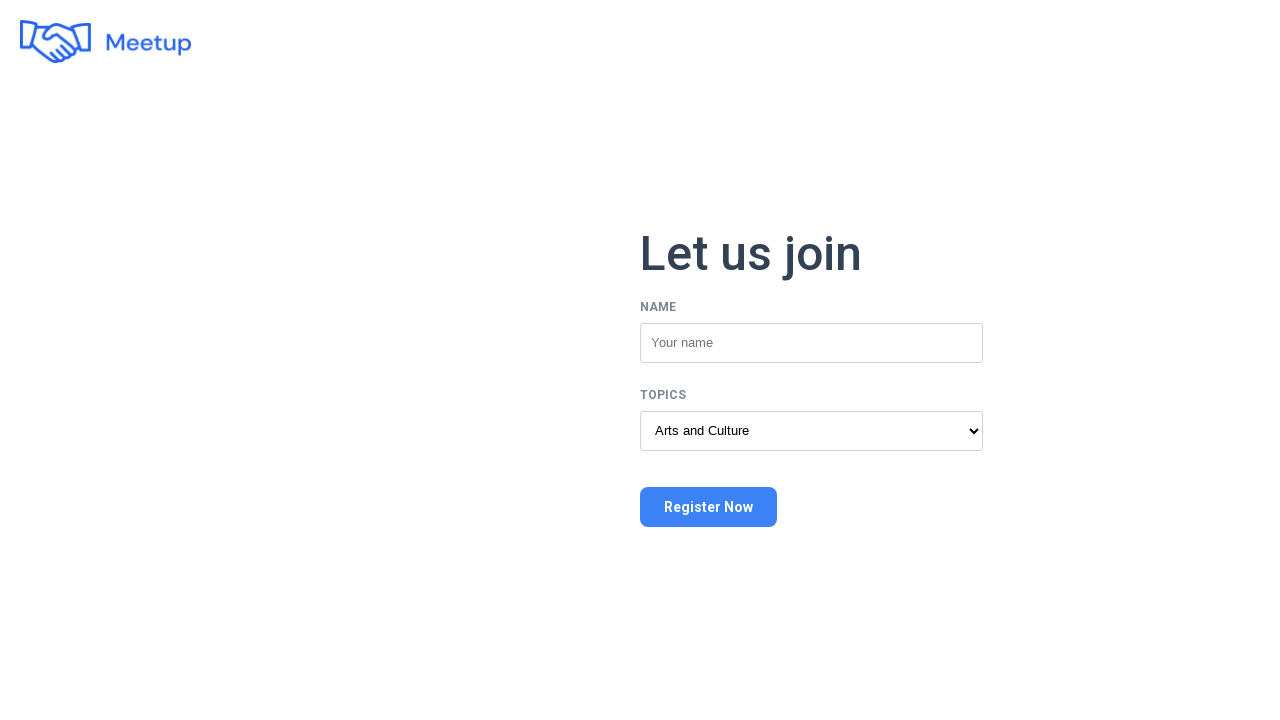

Retrieved current URL from page
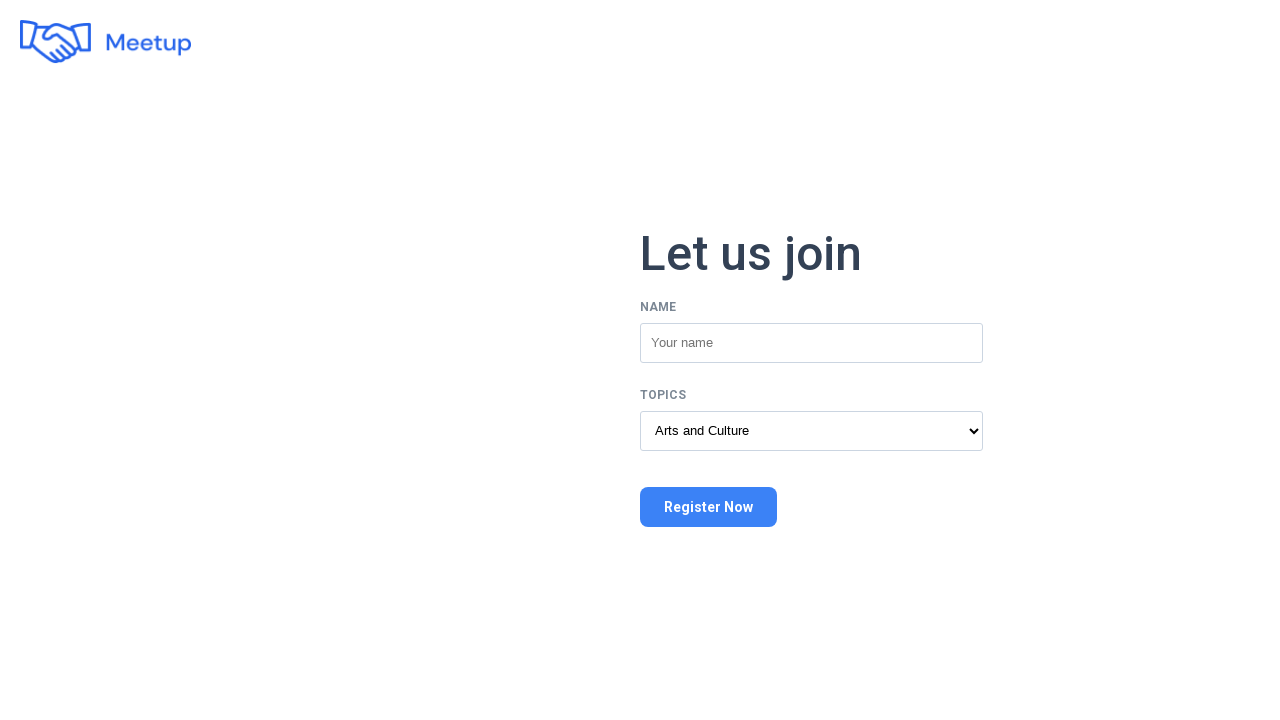

Verified URL matches expected registration page URL
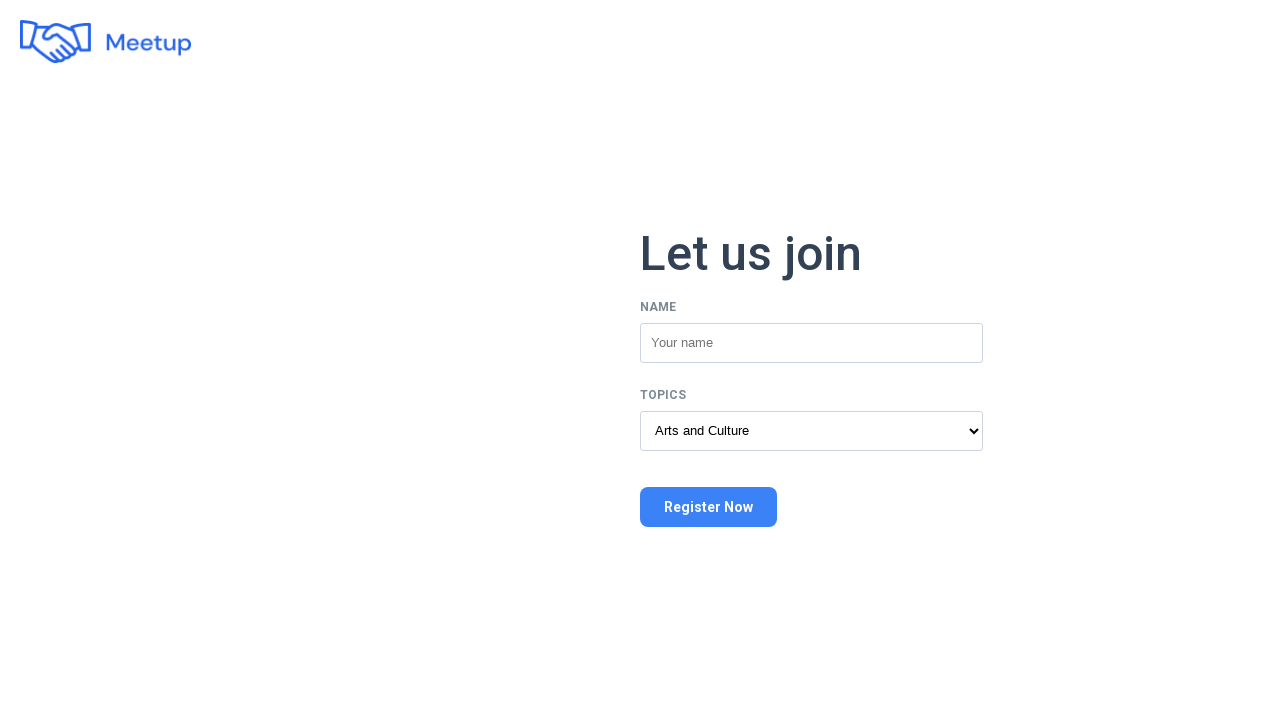

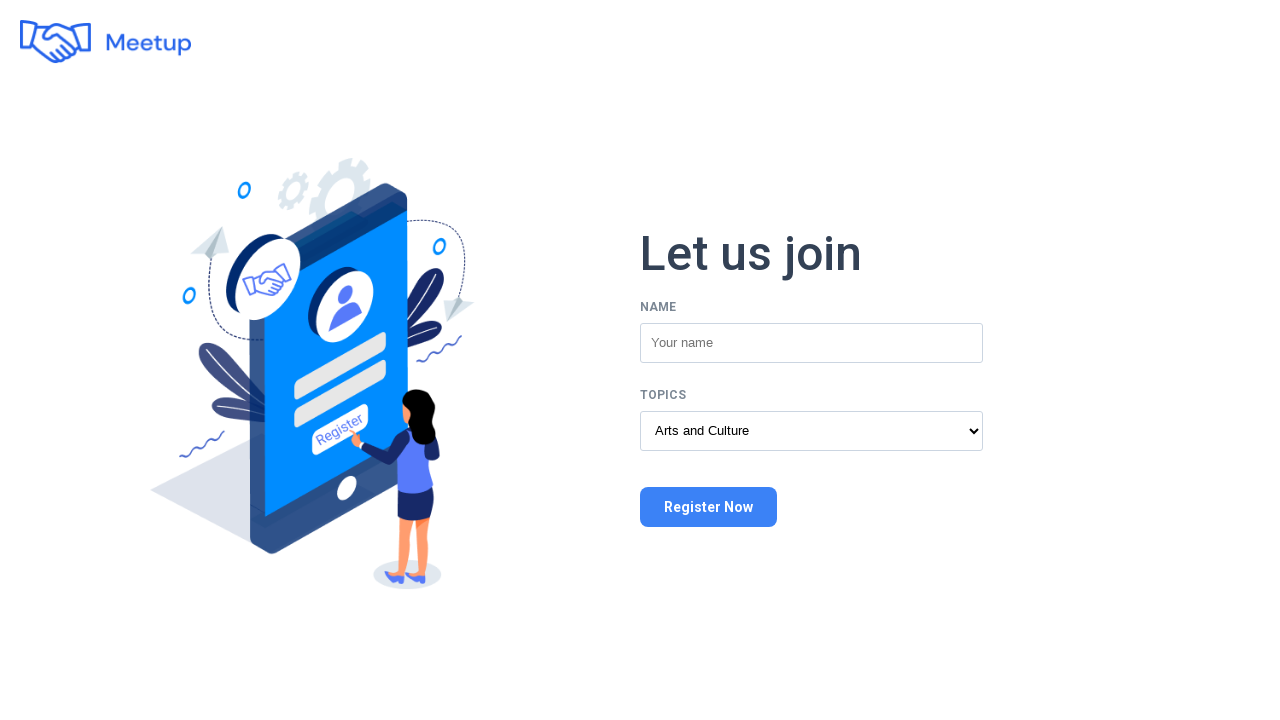